Tests closing a modal entry ad popup on a practice testing website by clicking the close button in the modal footer.

Starting URL: http://the-internet.herokuapp.com/entry_ad

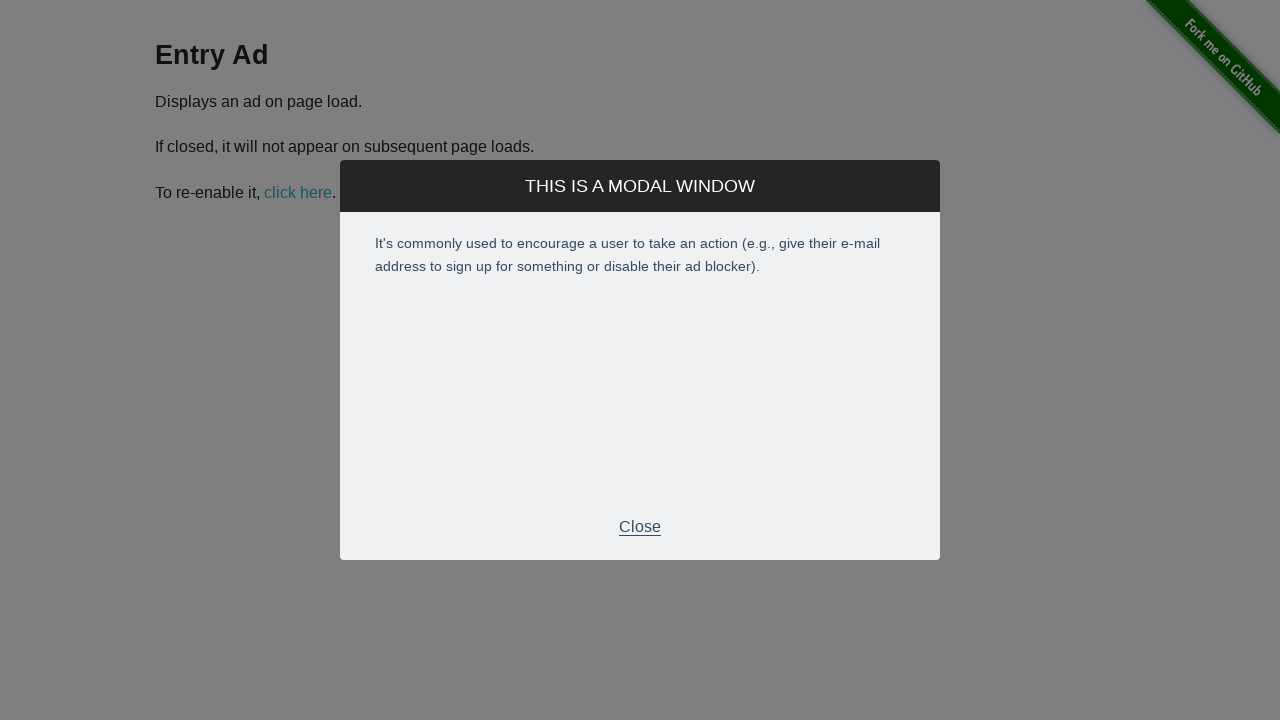

Entry ad modal appeared and became visible
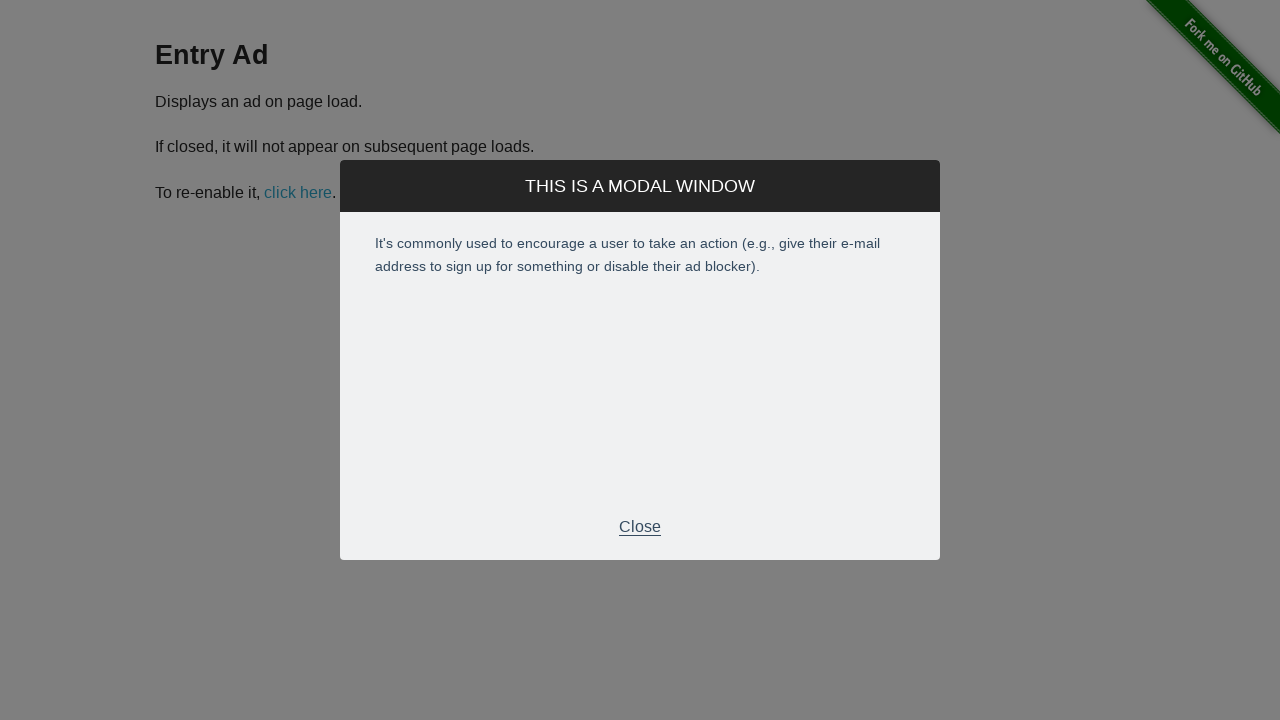

Clicked close button in modal footer to dismiss the entry ad popup at (640, 527) on div.modal-footer
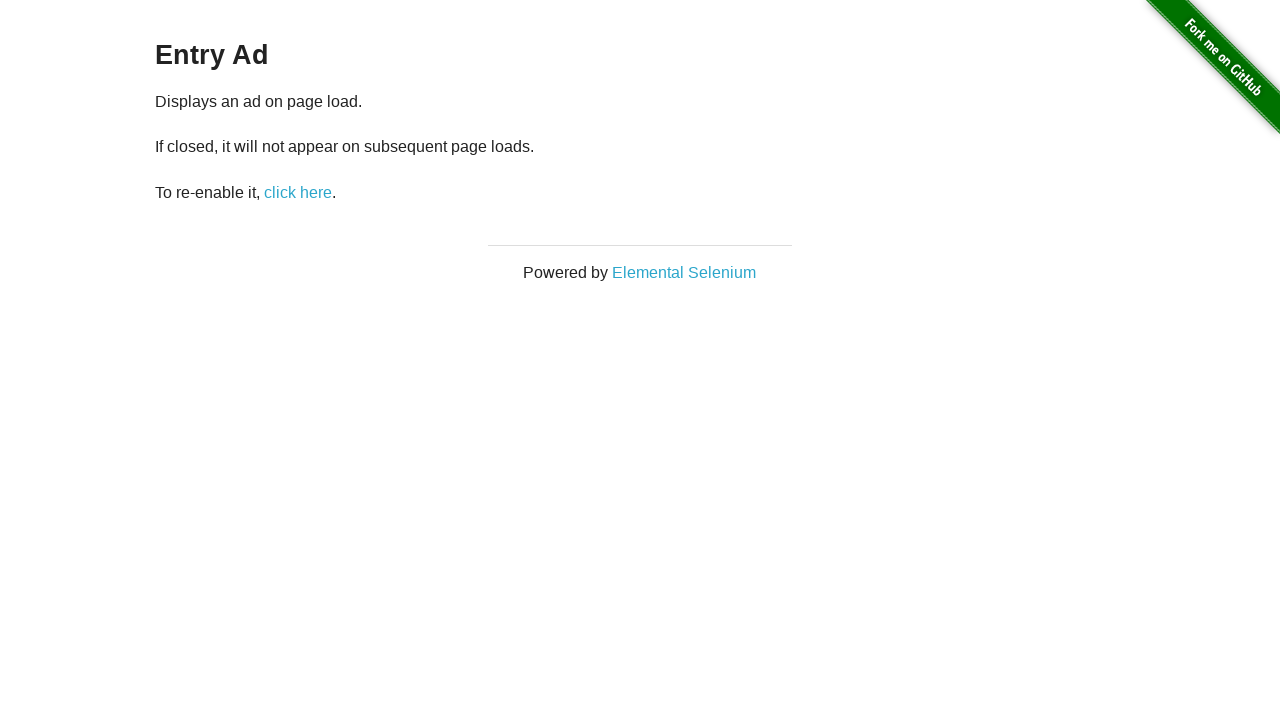

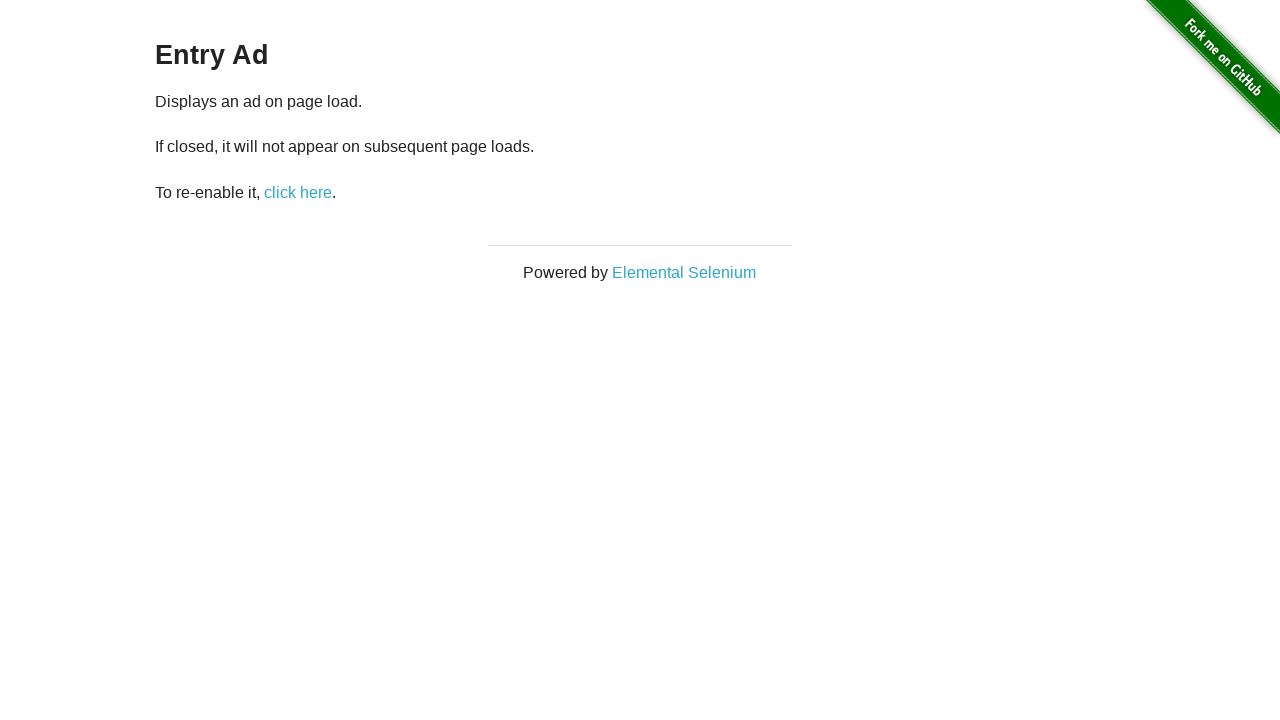